Tests an authorized payment scenario by filling card details and verifying the payment is confirmed with correct cardholder information

Starting URL: https://sandbox.cardpay.com/MI/cardpayment2.html?orderXml=PE9SREVSIFdBTExFVF9JRD0nODI5OScgT1JERVJfTlVNQkVSPSc0NTgyMTEnIEFNT1VOVD0nMjkxLjg2JyBDVVJSRU5DWT0nRVVSJyAgRU1BSUw9J2N1c3RvbWVyQGV4YW1wbGUuY29tJz4KPEFERFJFU1MgQ09VTlRSWT0nVVNBJyBTVEFURT0nTlknIFpJUD0nMTAwMDEnIENJVFk9J05ZJyBTVFJFRVQ9JzY3NyBTVFJFRVQnIFBIT05FPSc4NzY5OTA5MCcgVFlQRT0nQklMTElORycvPgo8L09SREVSPg==&sha512=998150a2b27484b776a1628bfe7505a9cb430f276dfa35b14315c1c8f03381a90490f6608f0dcff789273e05926cd782e1bb941418a9673f43c47595aa7b8b0d

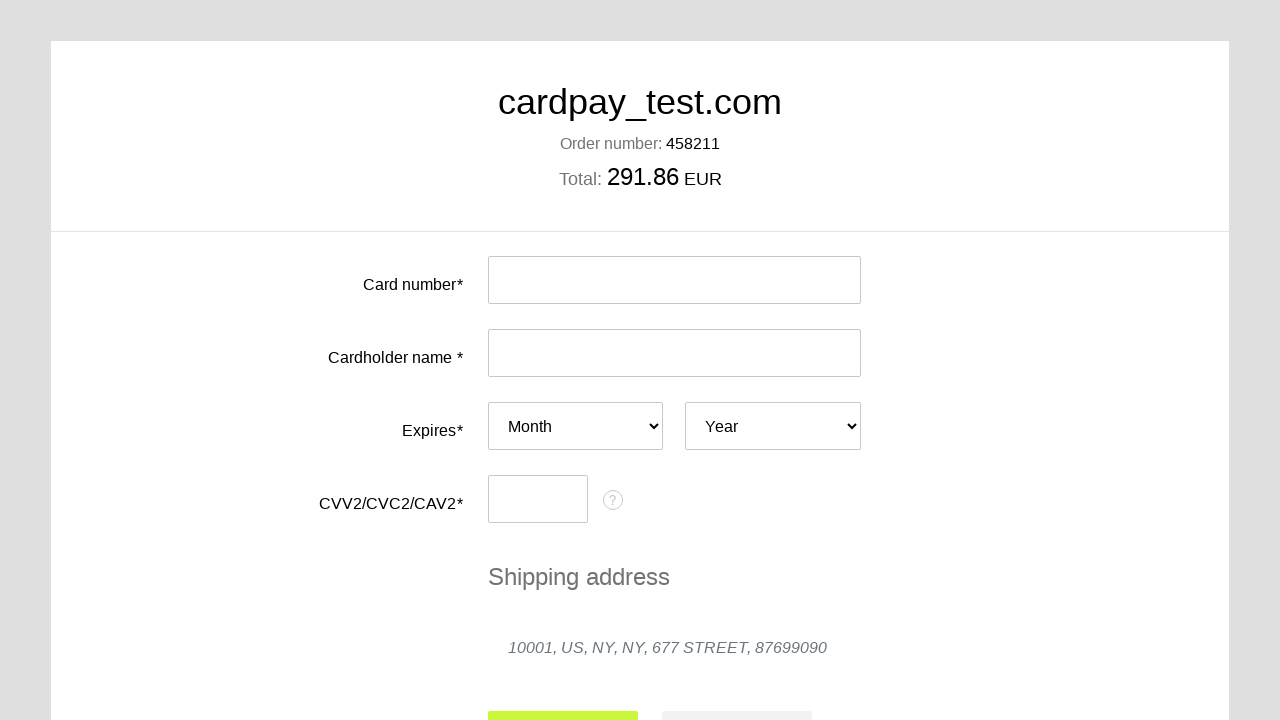

Filled card number field with test card 4000000000000051 on #input-card-number
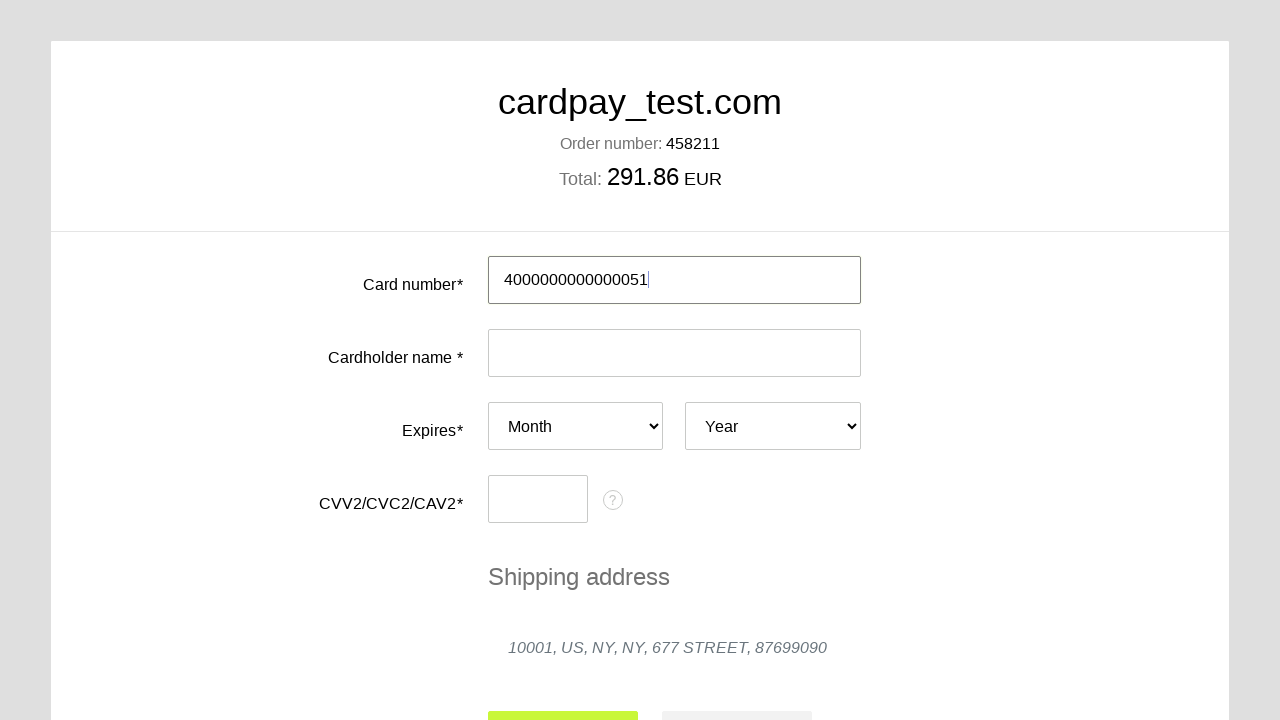

Filled cardholder name field with 'MARI SH' on #input-card-holder
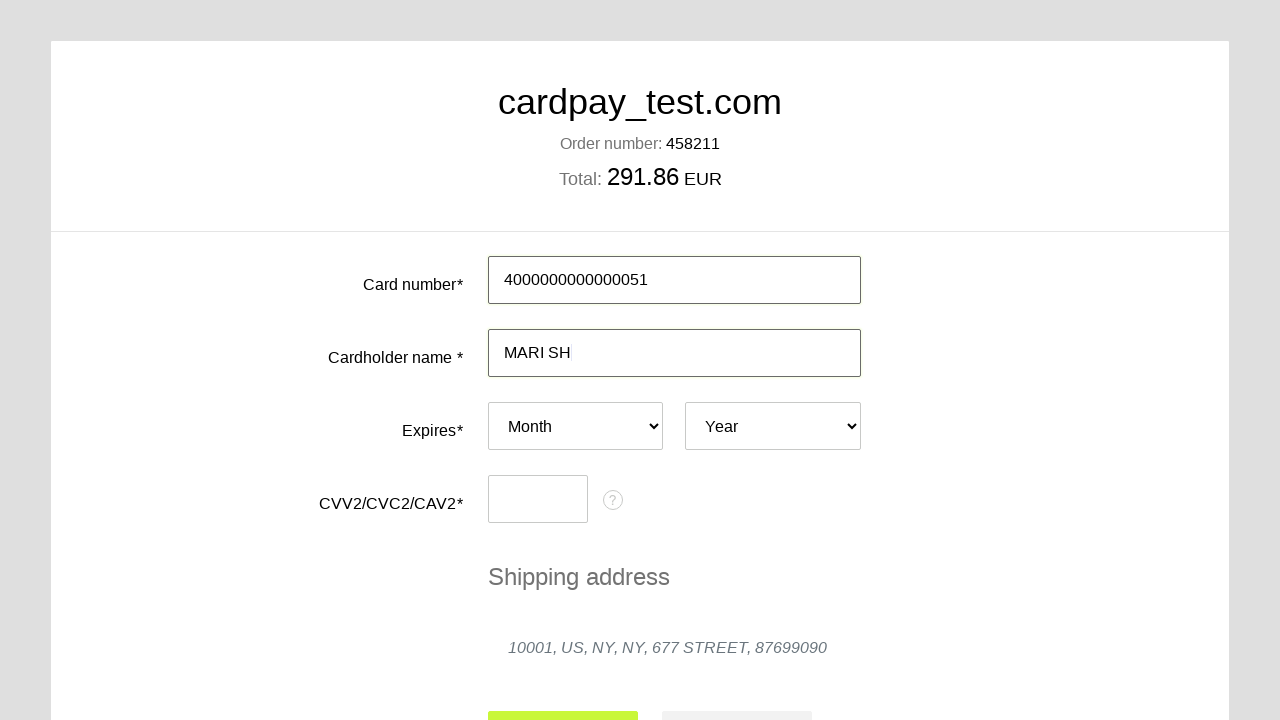

Selected expiration month '10' on #card-expires-month
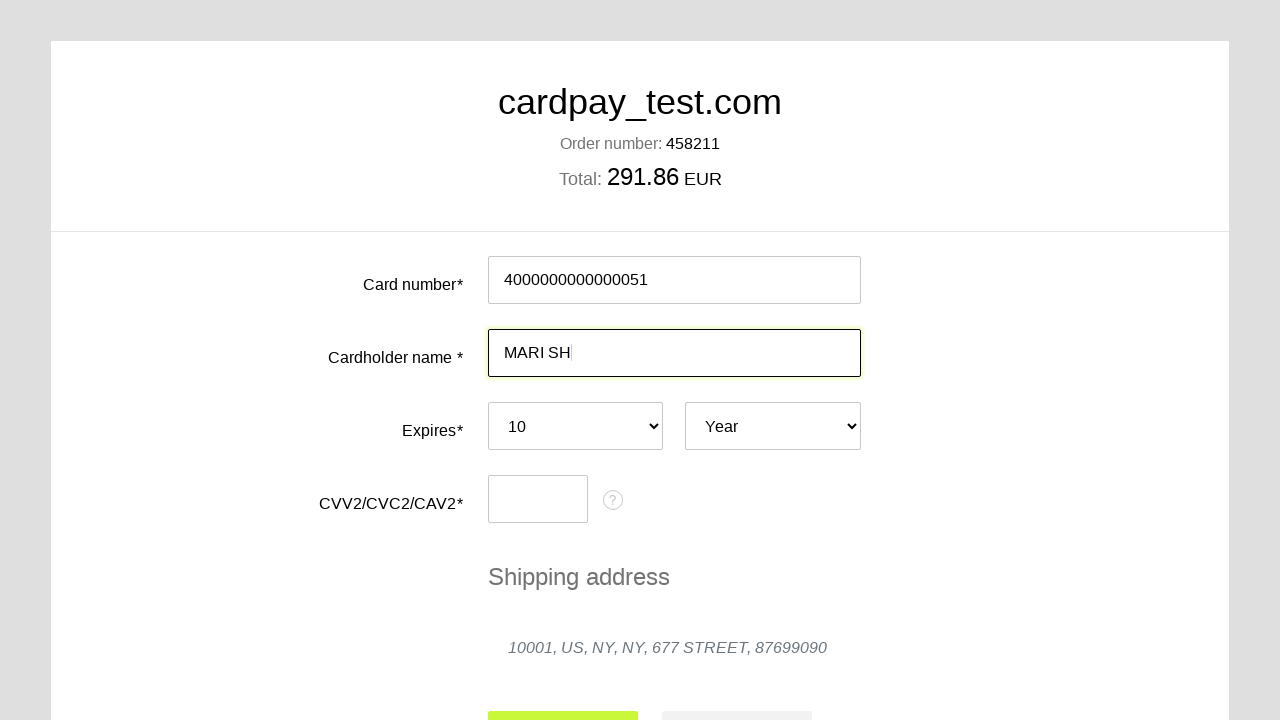

Selected expiration year '2027' on #card-expires-year
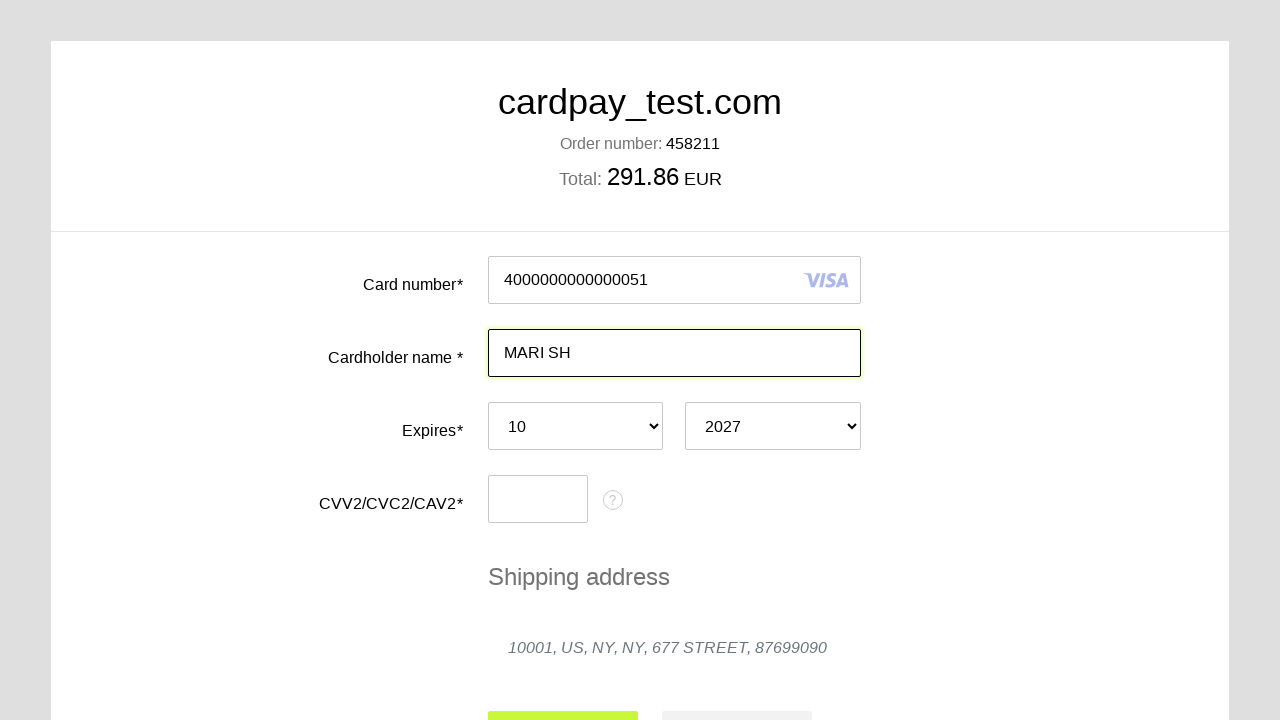

Filled CVC field with '383' on #input-card-cvc
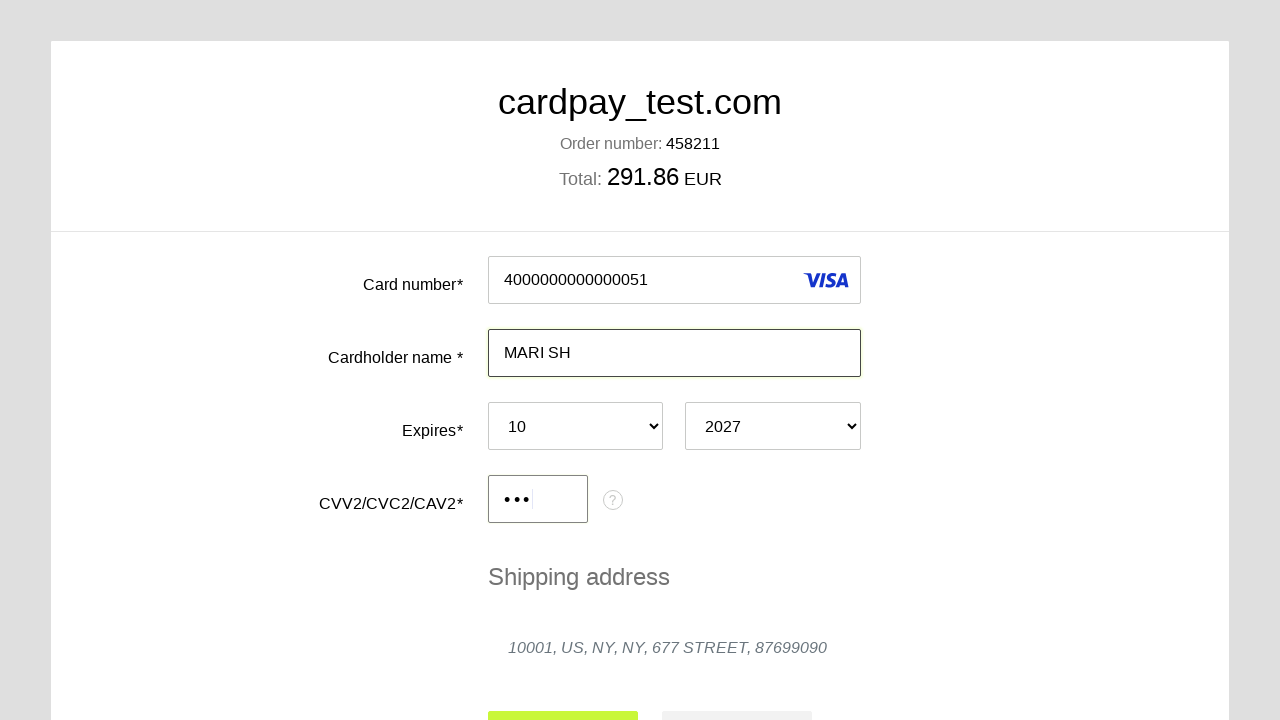

Clicked submit button to process payment at (563, 696) on #action-submit
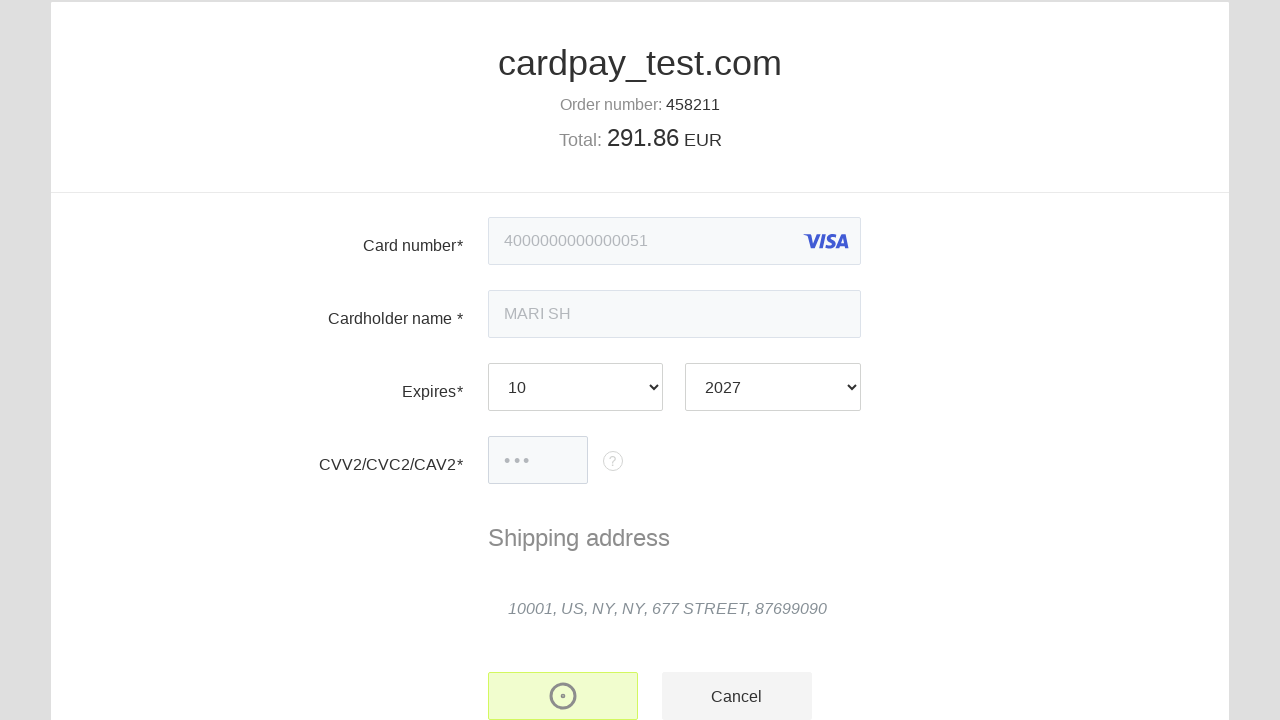

Payment status result loaded, verifying authorized payment confirmation
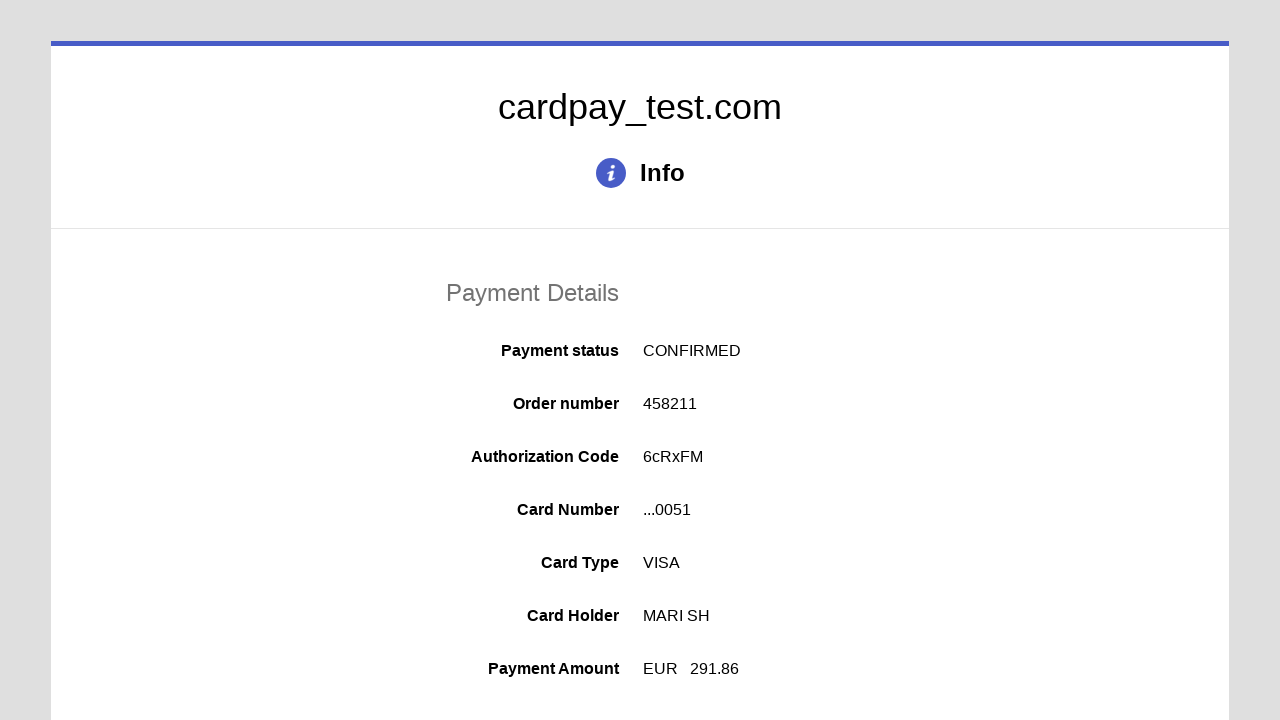

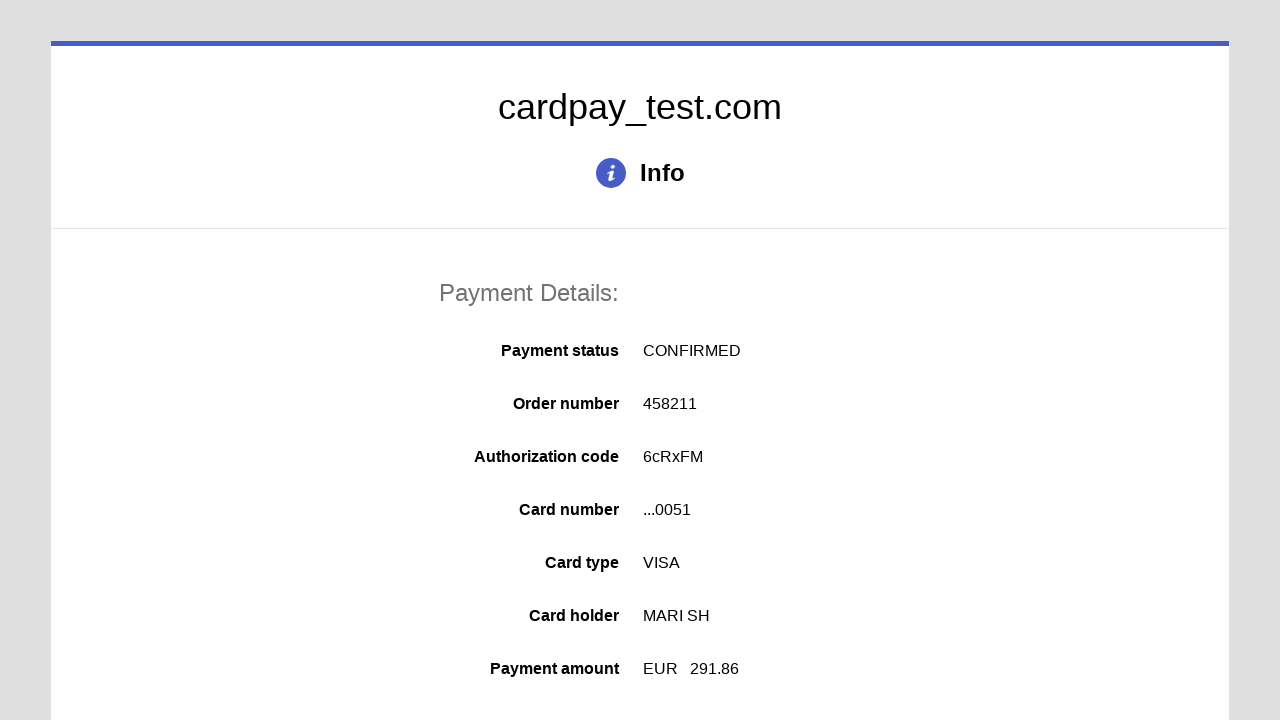